Tests text box form functionality by filling in a full name field, clicking email field, pressing a key, and clicking the submit button.

Starting URL: https://demoqa.com/text-box

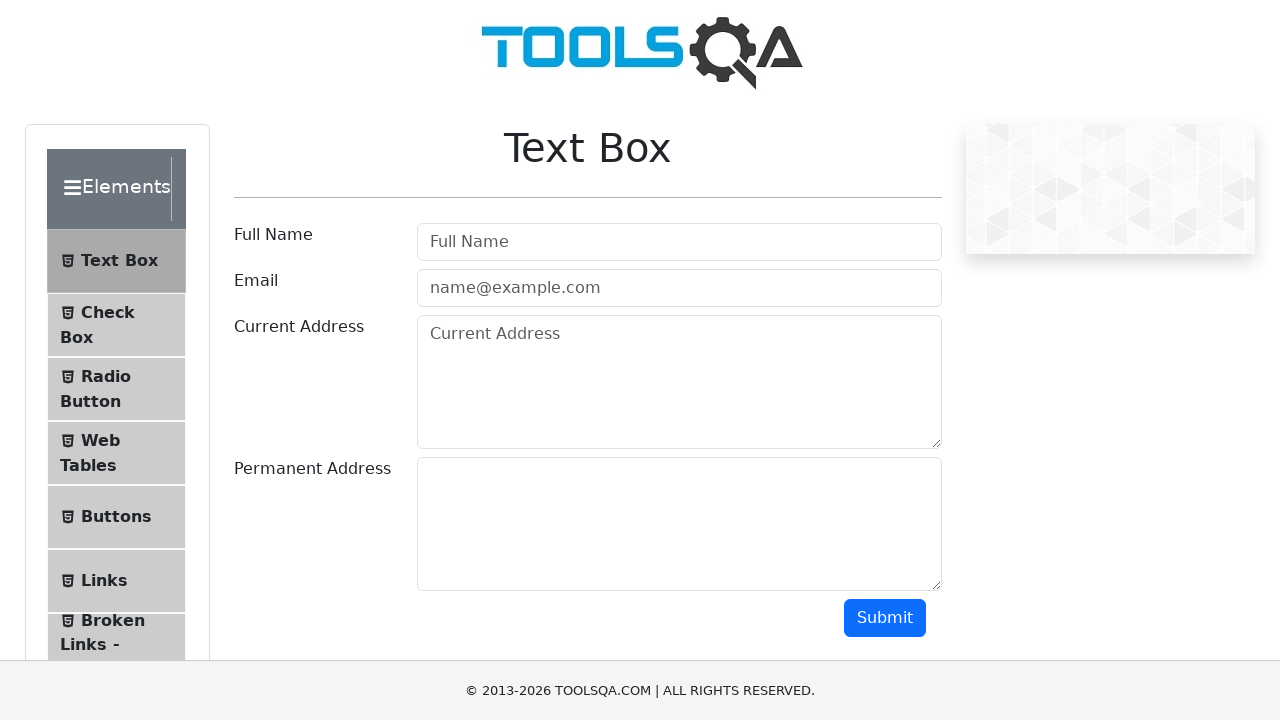

Filled full name field with 'Ann' on internal:attr=[placeholder="Full Name"i]
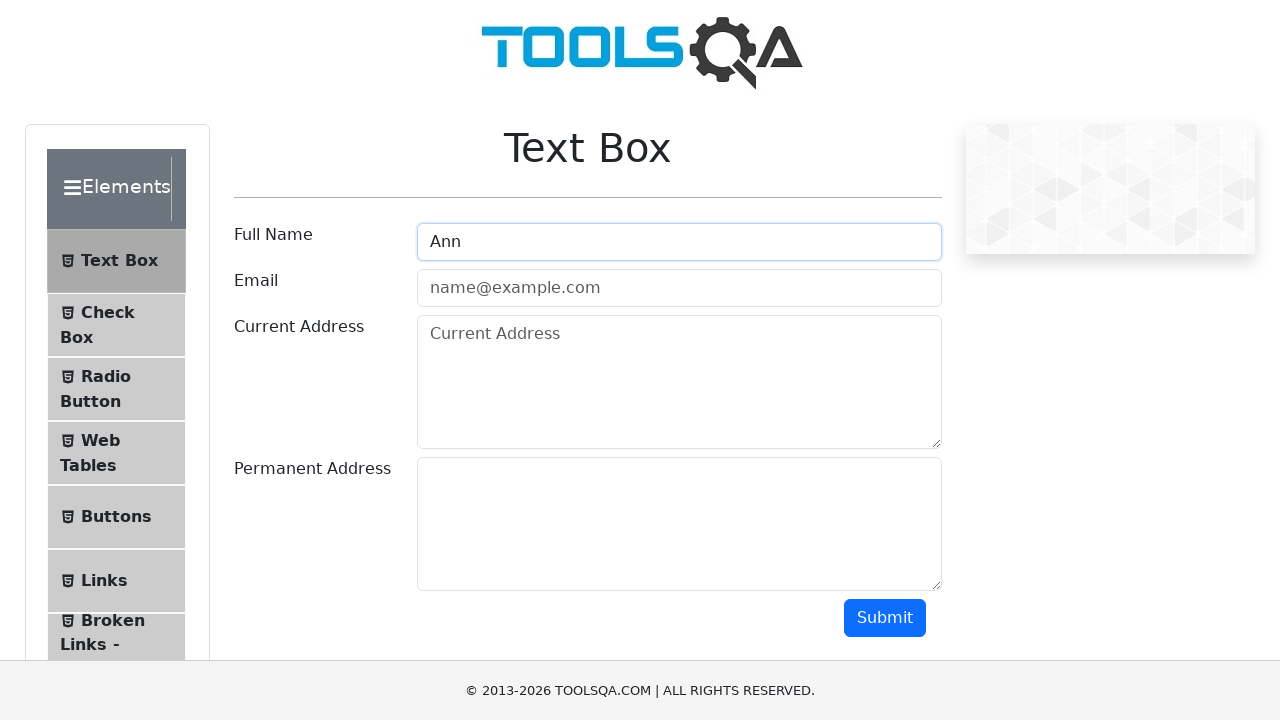

Clicked on email field at (679, 288) on internal:attr=[placeholder="name@example.com"i]
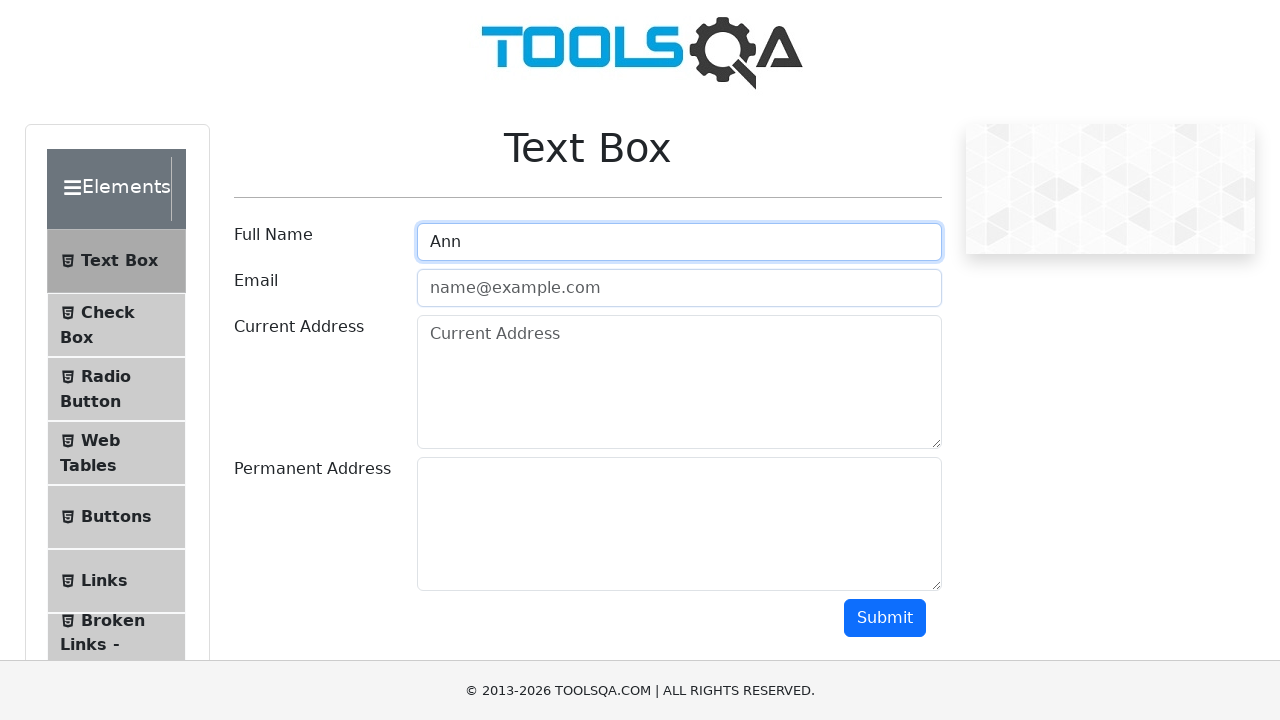

Pressed Shift+A key combination
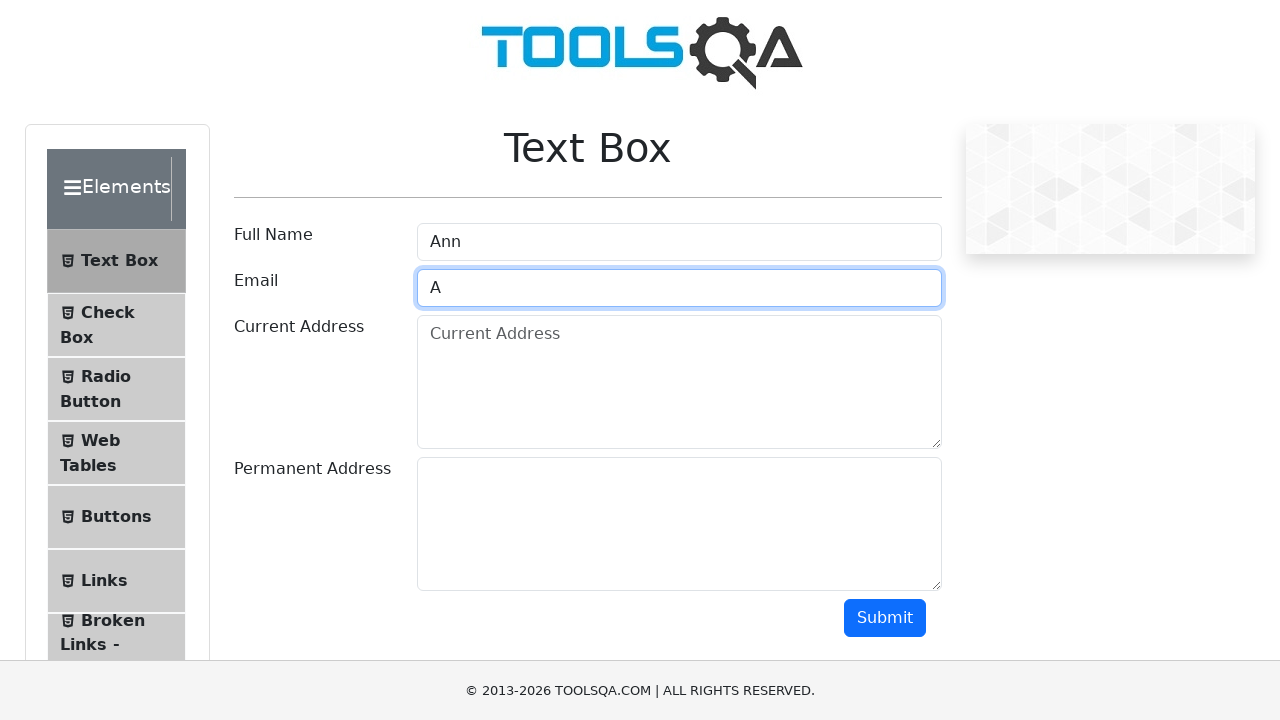

Located submit button
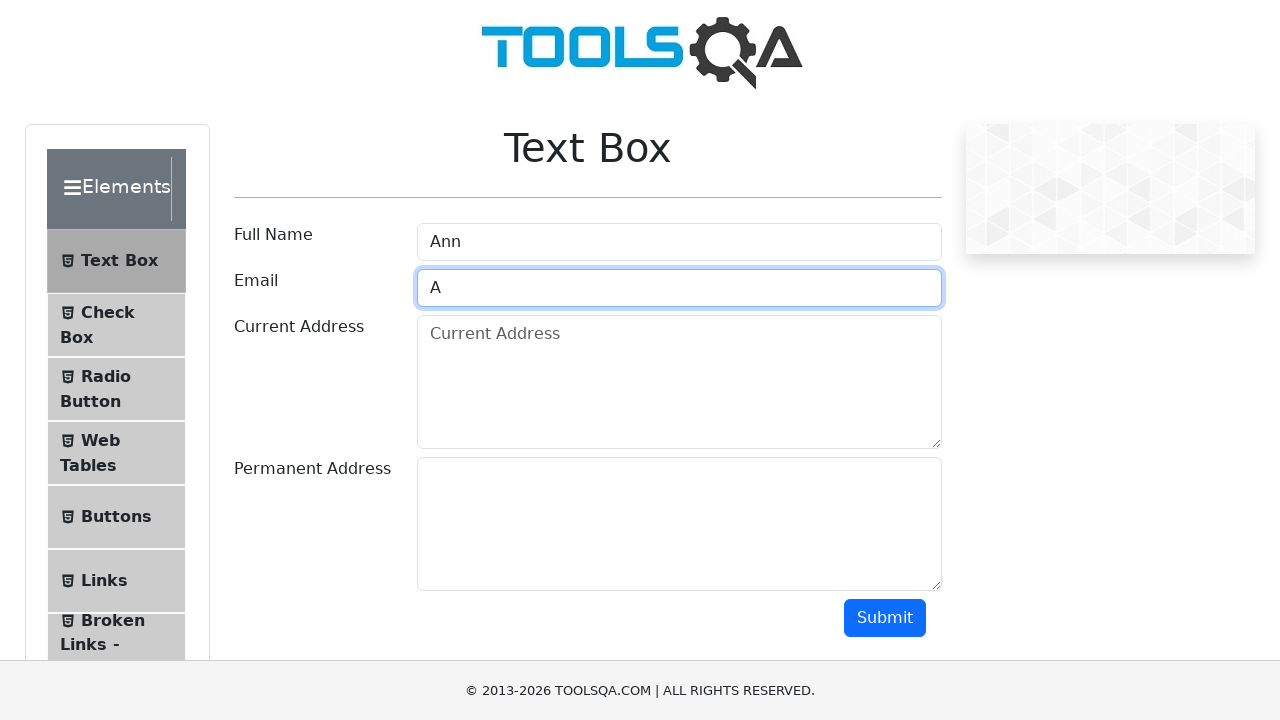

Focused on submit button on internal:role=button[name="Submit"i]
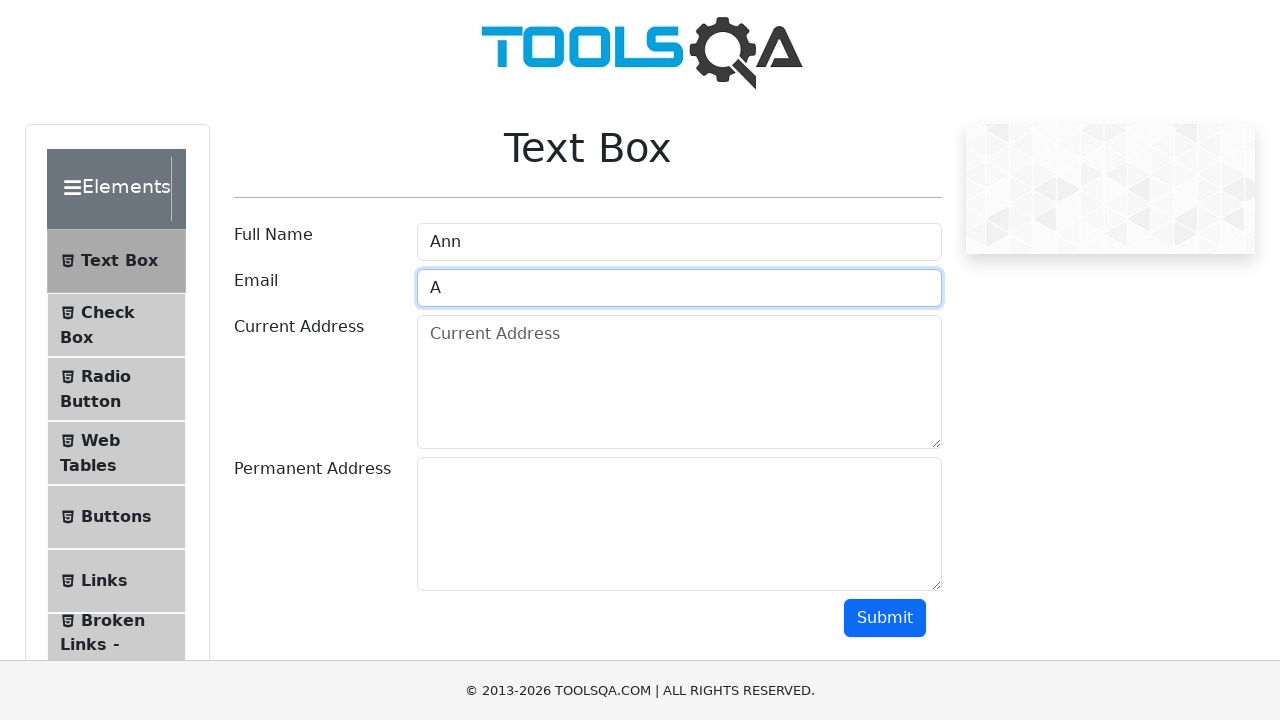

Clicked submit button at (885, 618) on internal:role=button[name="Submit"i]
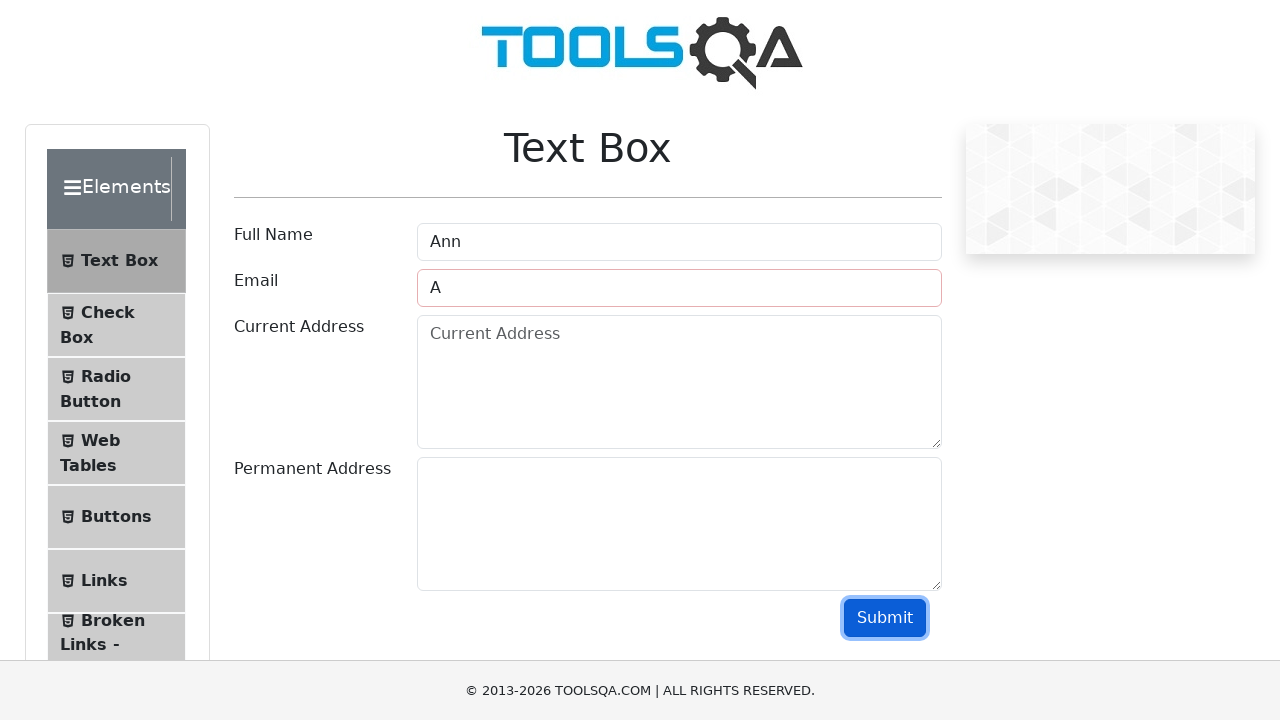

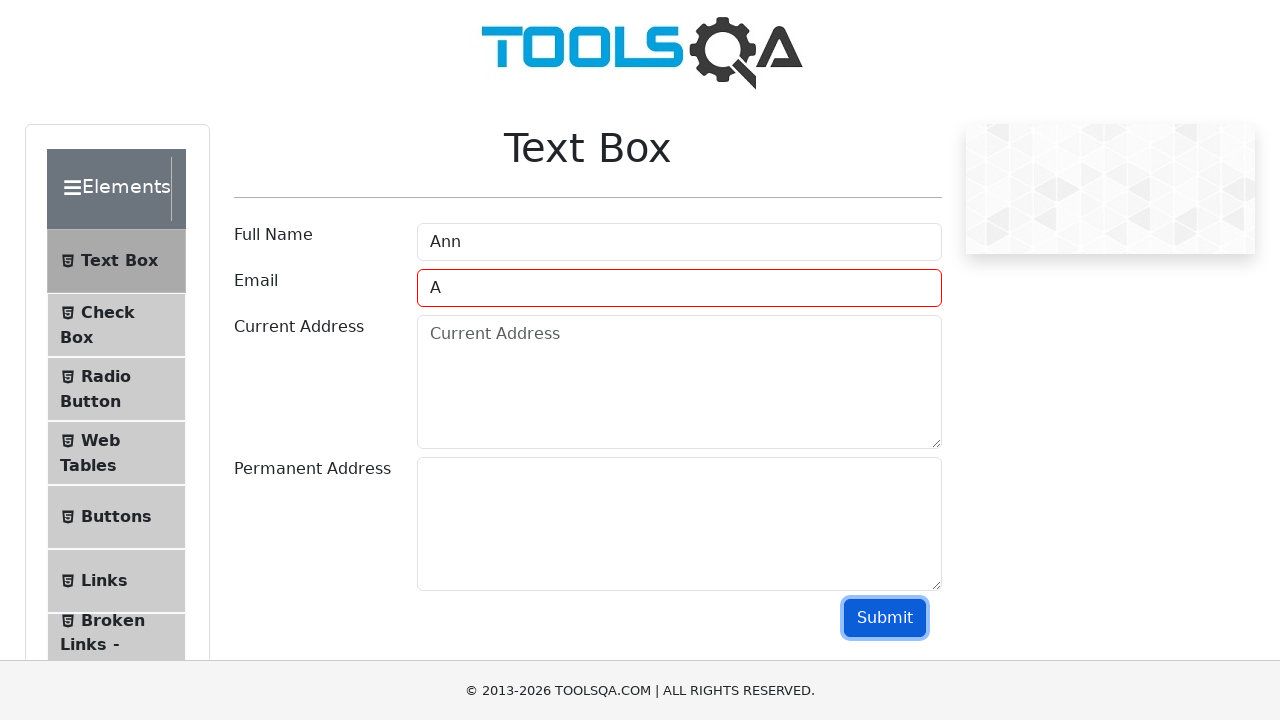